Tests drag-and-drop functionality on the jQuery UI droppable demo page by switching to an iframe and dragging an element onto a drop target.

Starting URL: https://jqueryui.com/droppable/

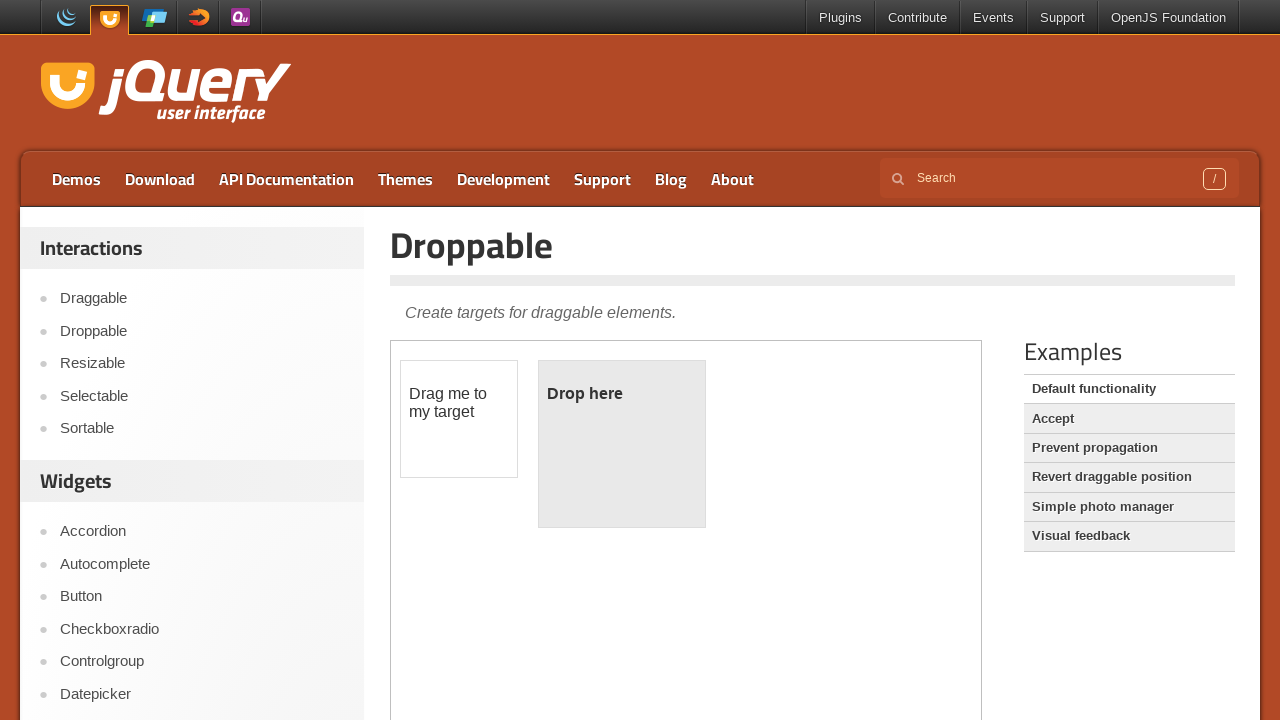

Navigated to jQuery UI droppable demo page
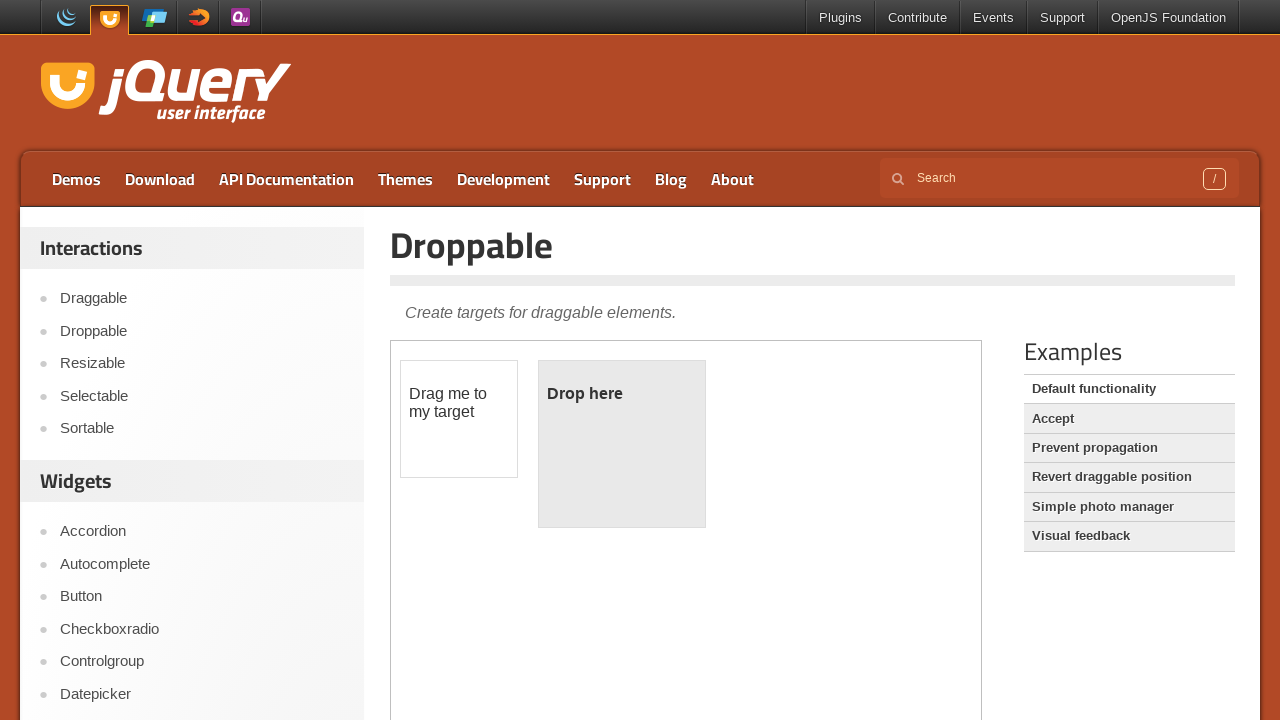

Located the demo iframe
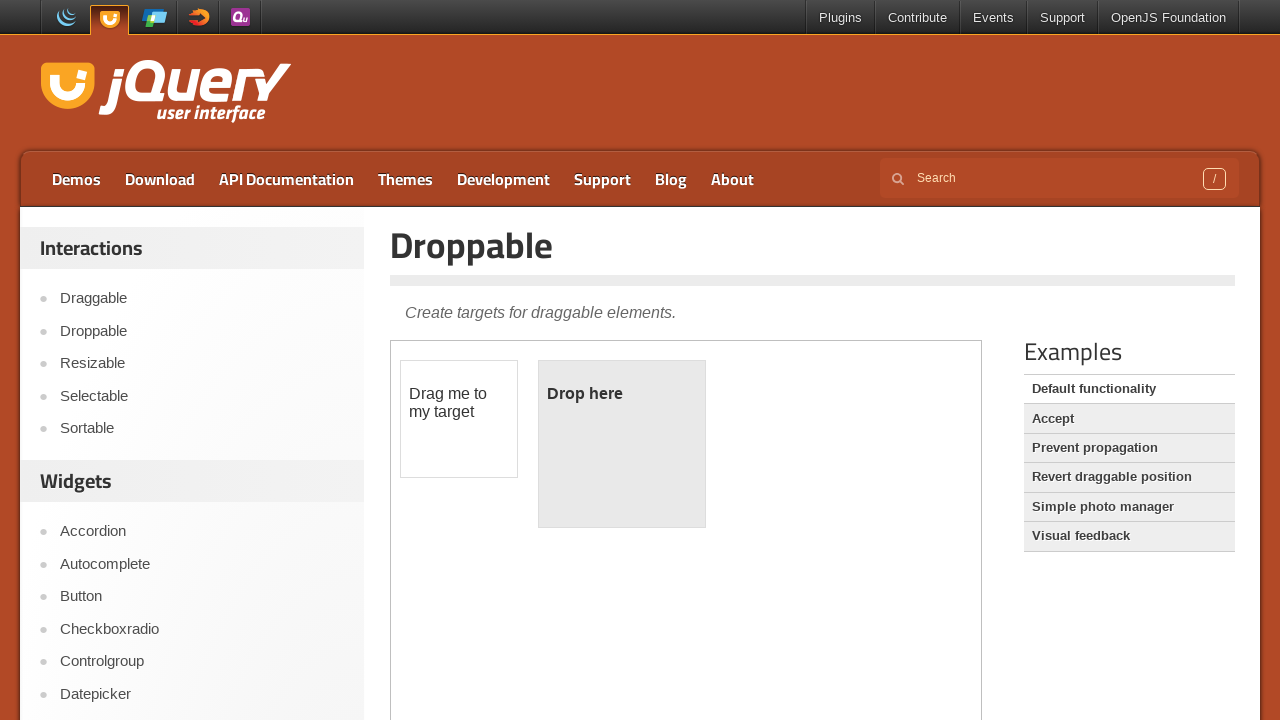

Located the draggable element (#draggable)
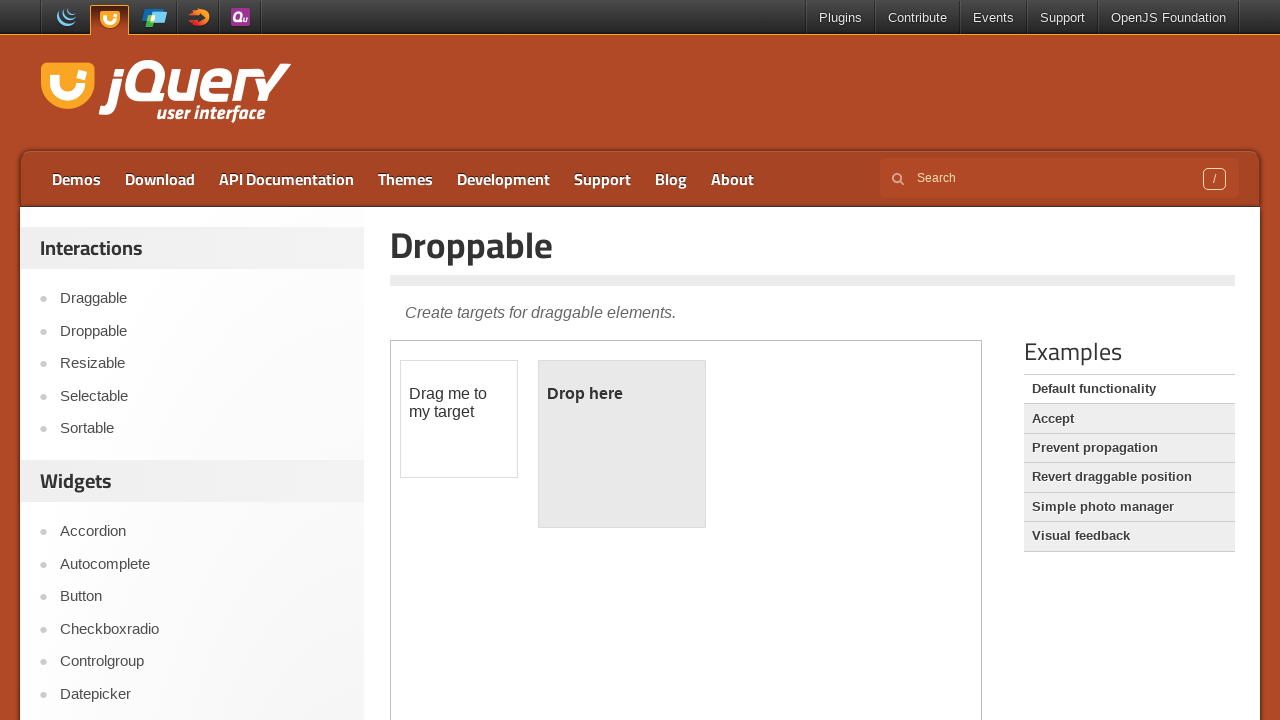

Located the droppable element (#droppable)
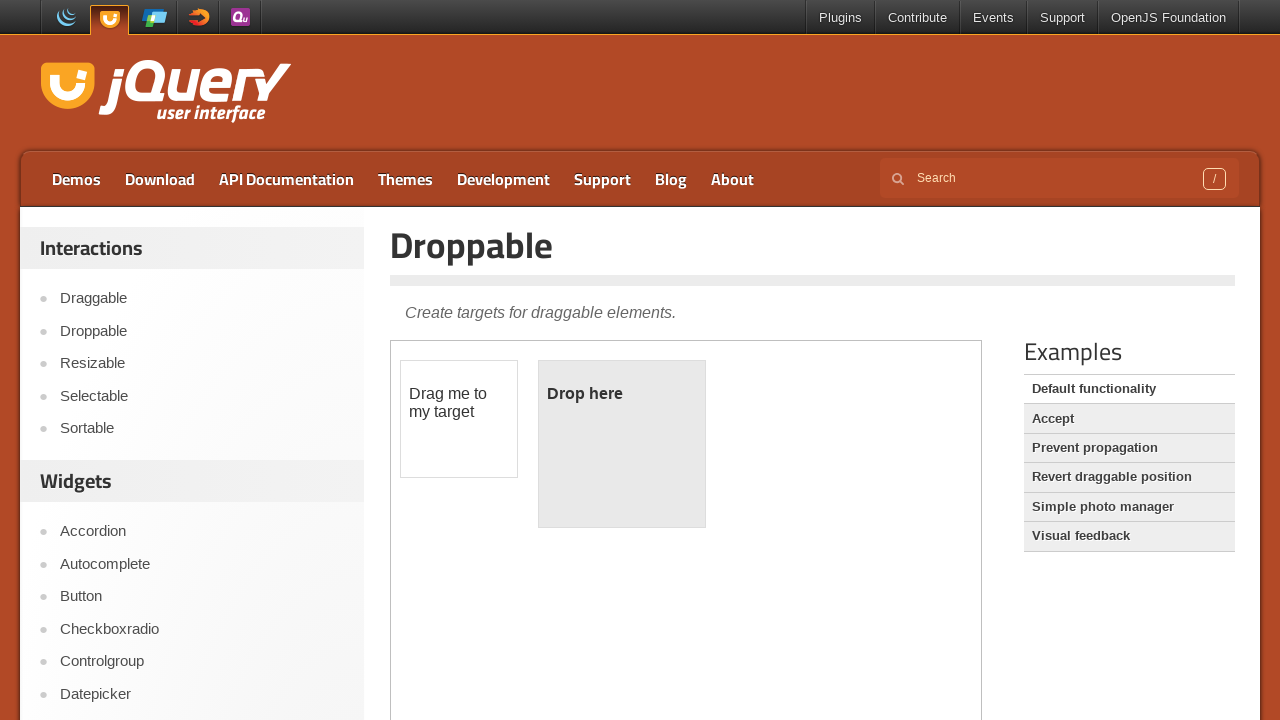

Dragged element onto drop target at (622, 444)
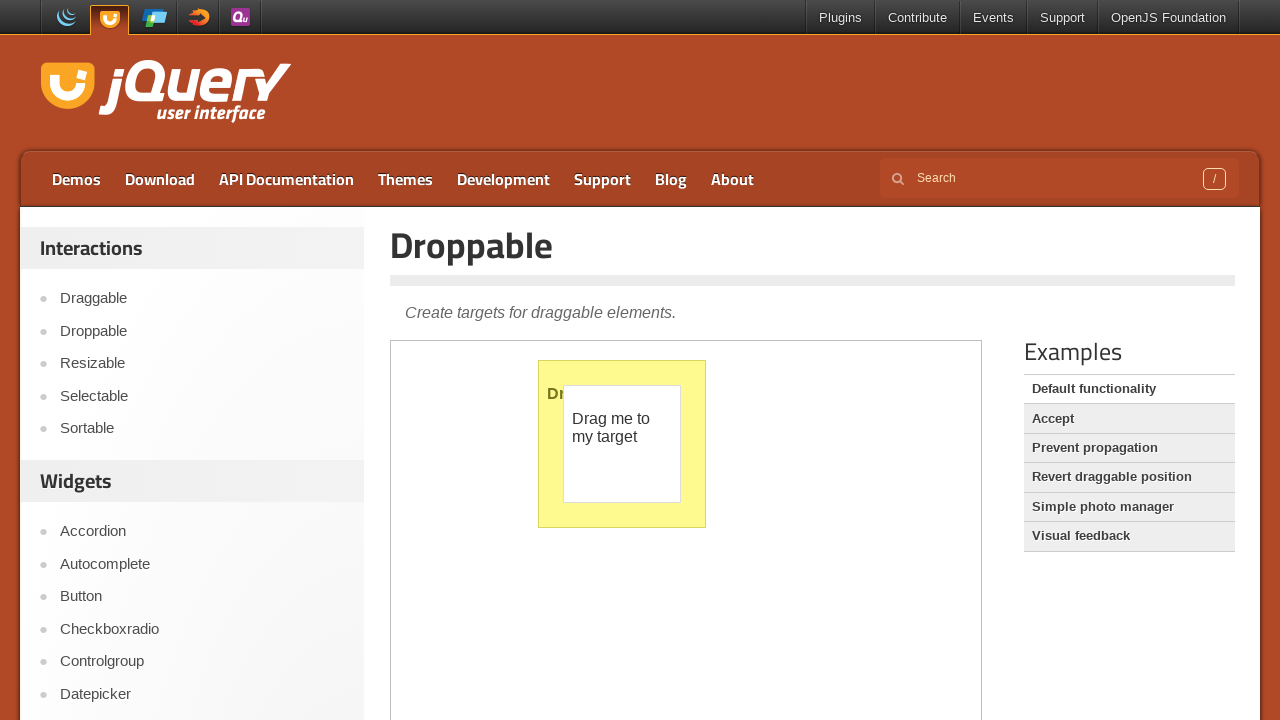

Drop completed - verified 'Dropped!' text appeared on target
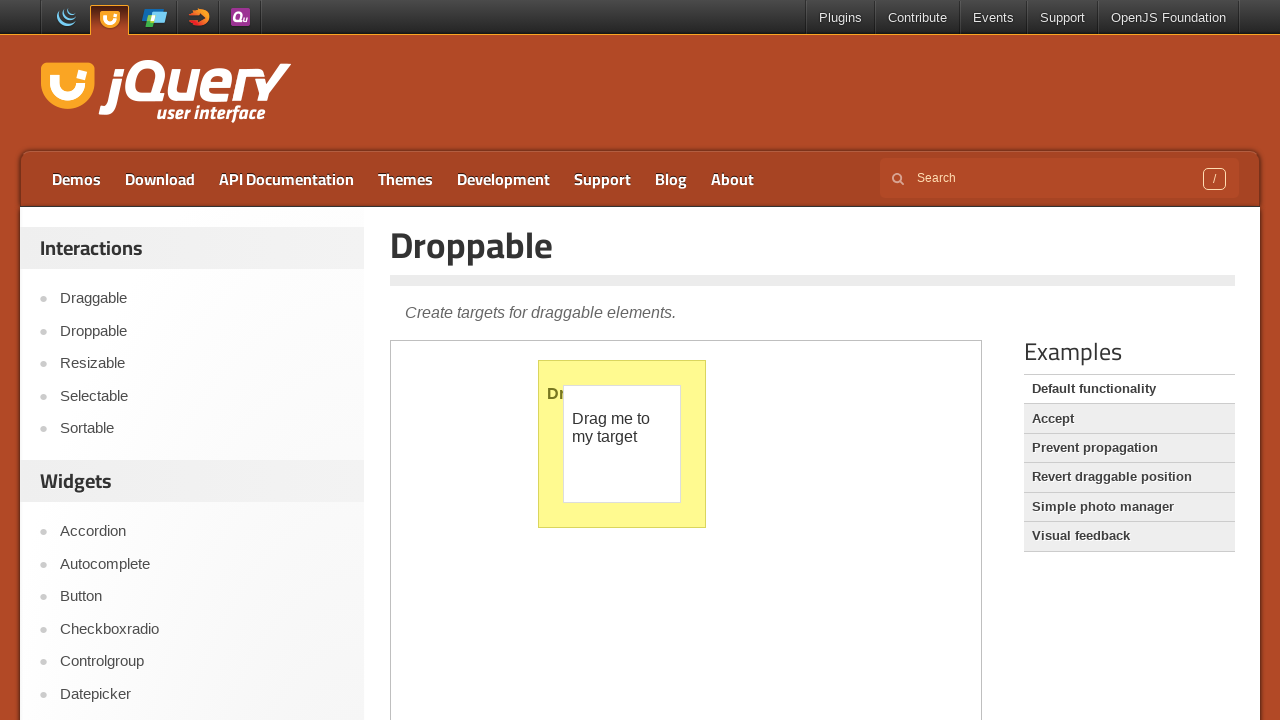

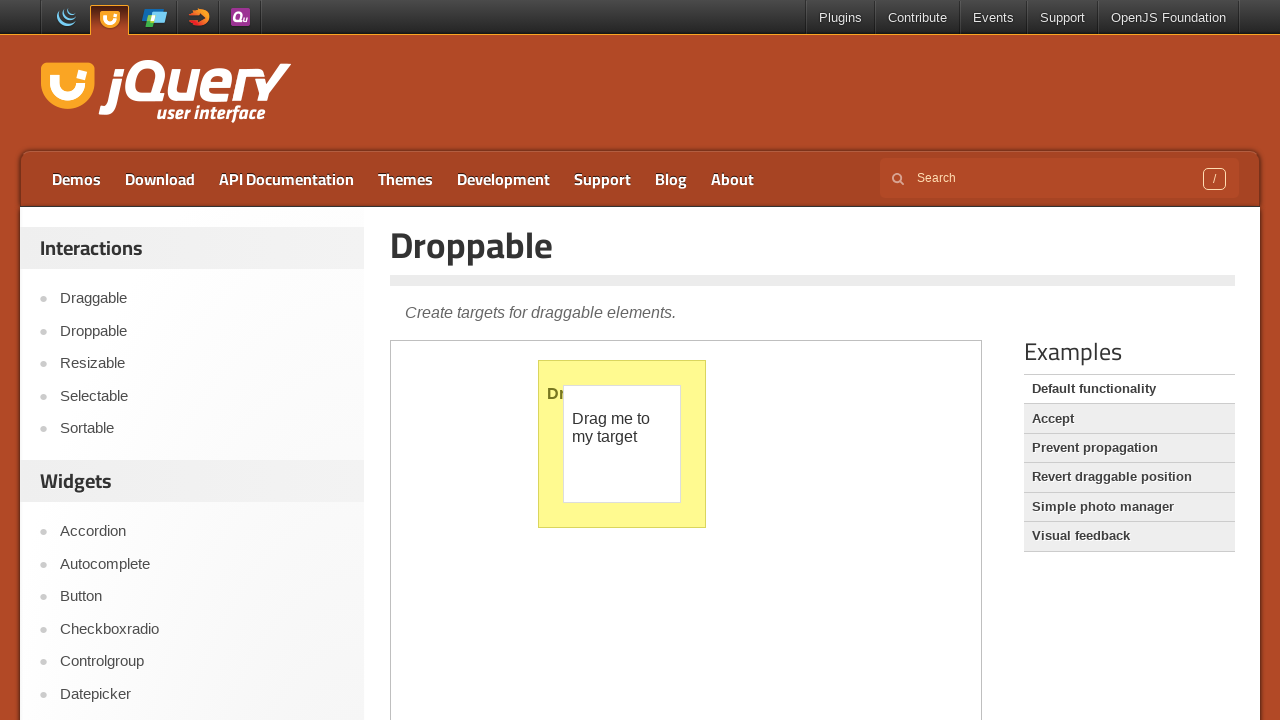